Clicks on the Play Store tab and verifies navigation to the Play Store app page

Starting URL: https://web.grptalk.com

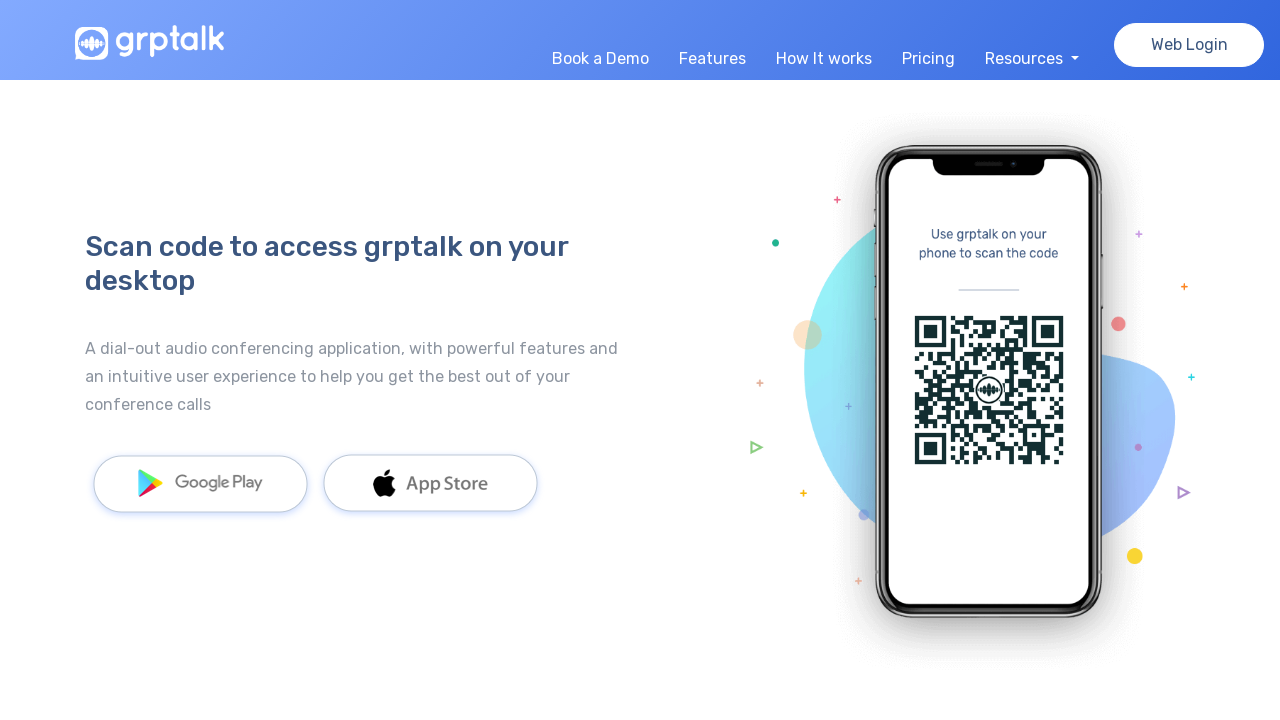

Clicked on the Play Store tab at (200, 486) on a[href*='play.google.com']
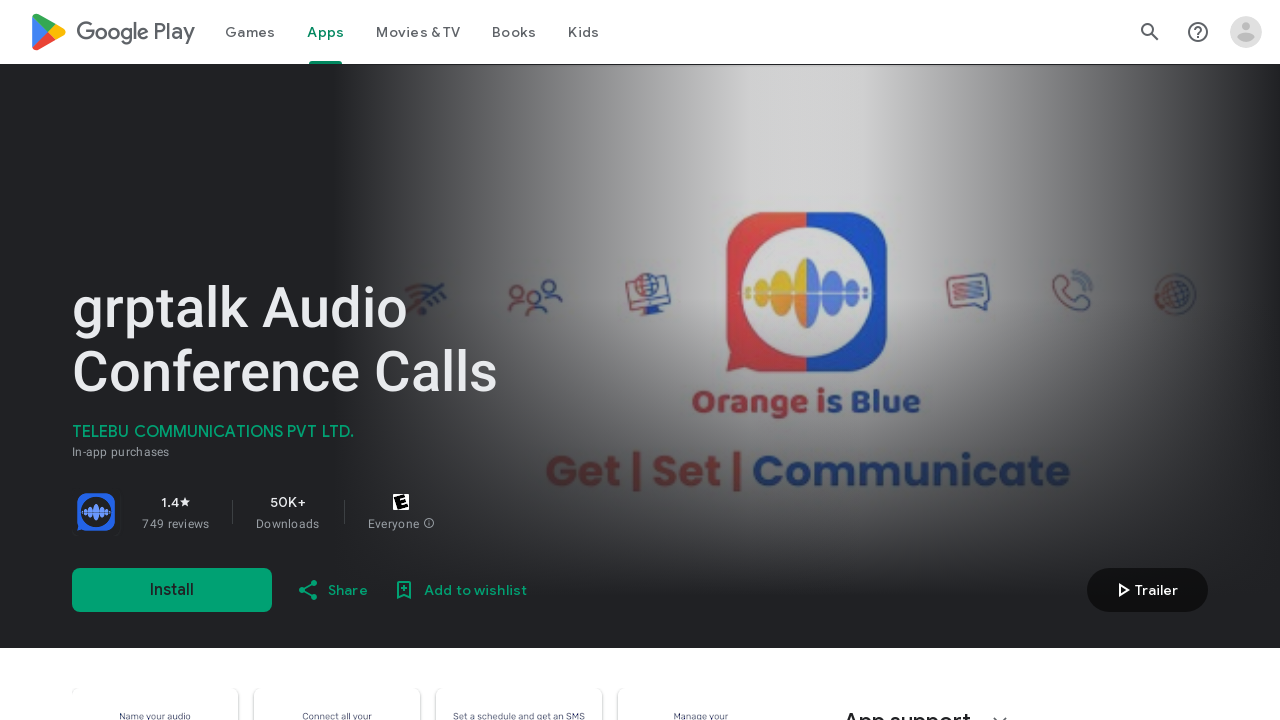

Verified navigation to Play Store app page
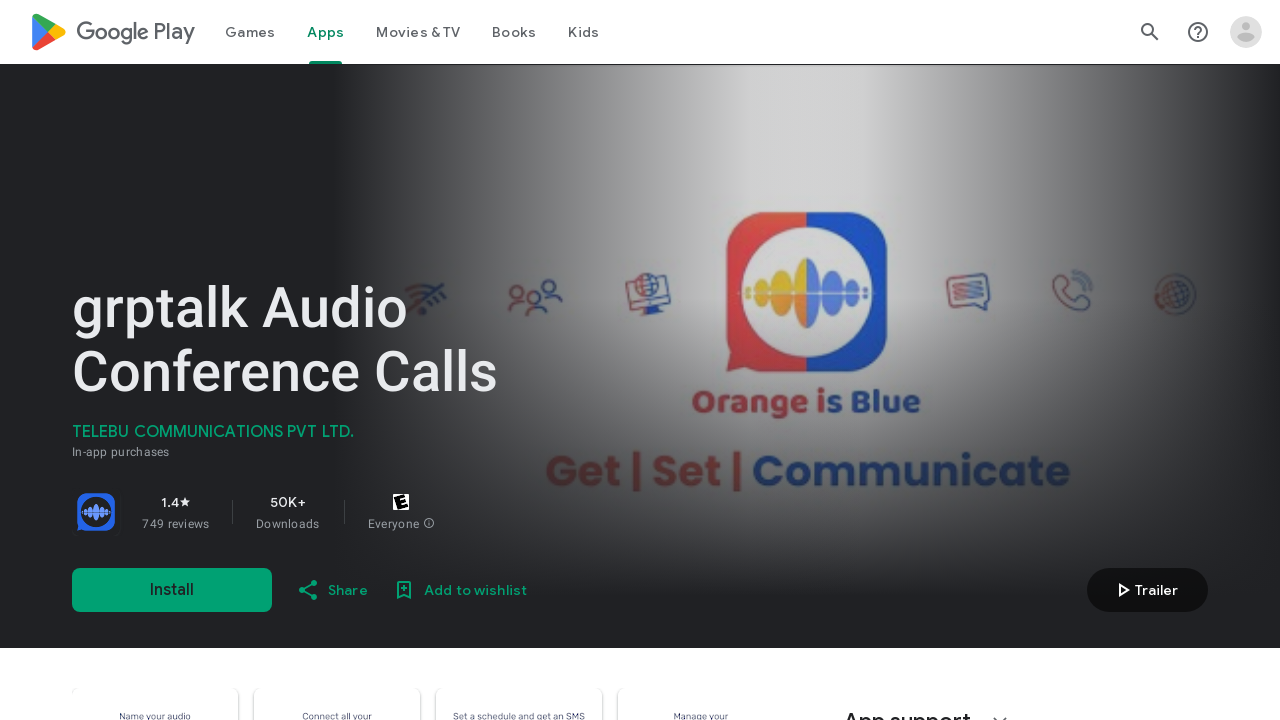

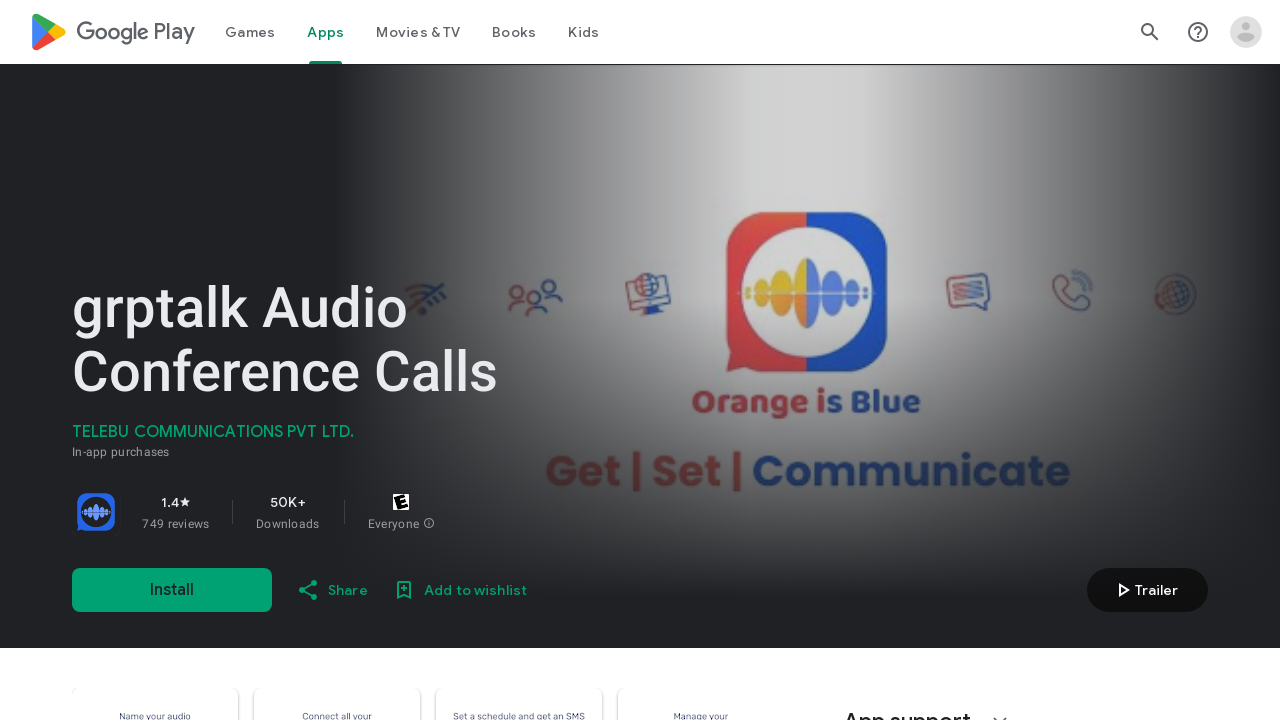